Tests the K-pop database table UI by opening the column visibility dropdown and toggling specific column options (Profile, Short Name, Fanclub Name) to customize the table view.

Starting URL: https://dbkpop.com/db/k-pop-girlgroups/

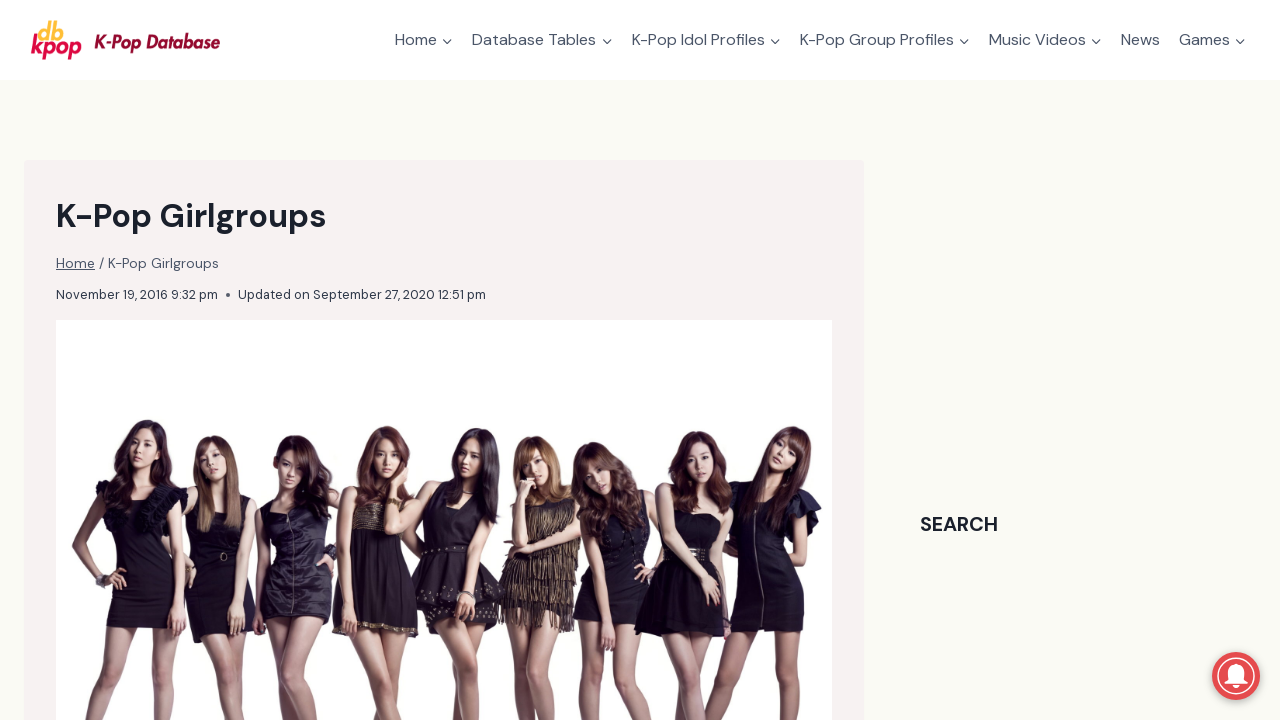

K-pop girl groups table loaded
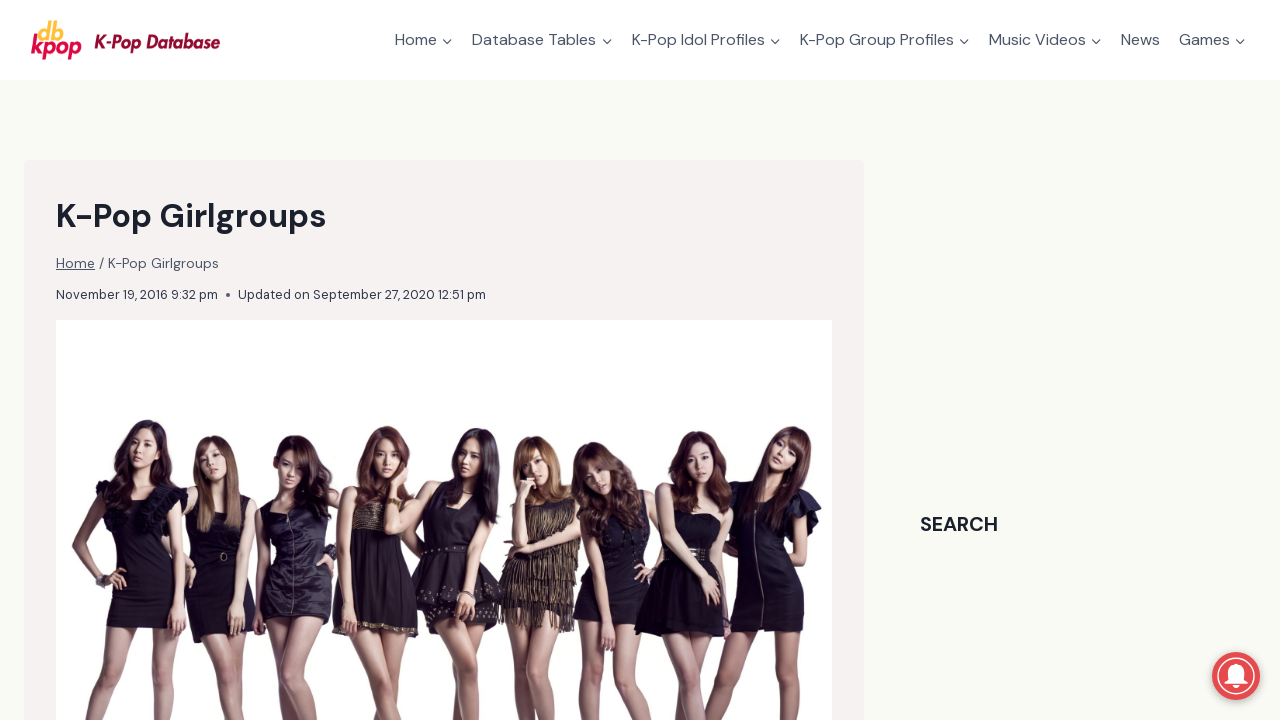

Opened column visibility dropdown menu at (796, 361) on xpath=//*[@id="table_1_wrapper"]/div[1]/button
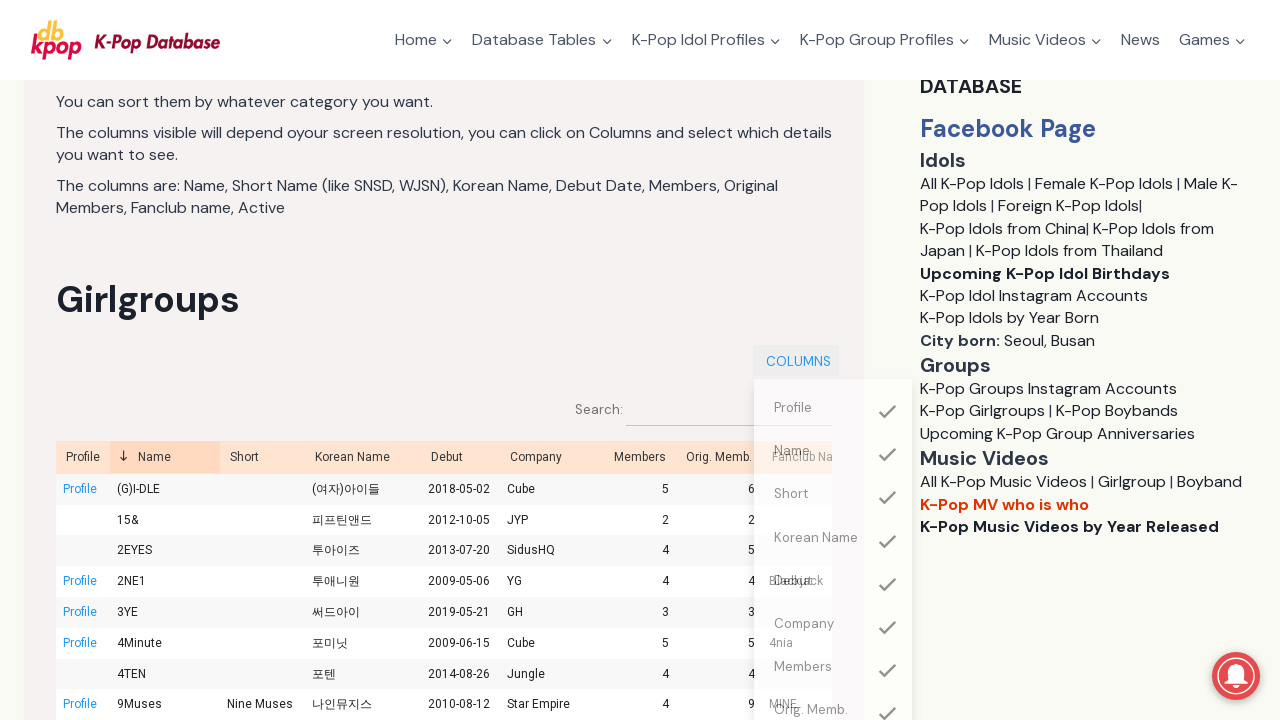

Column visibility dropdown menu displayed
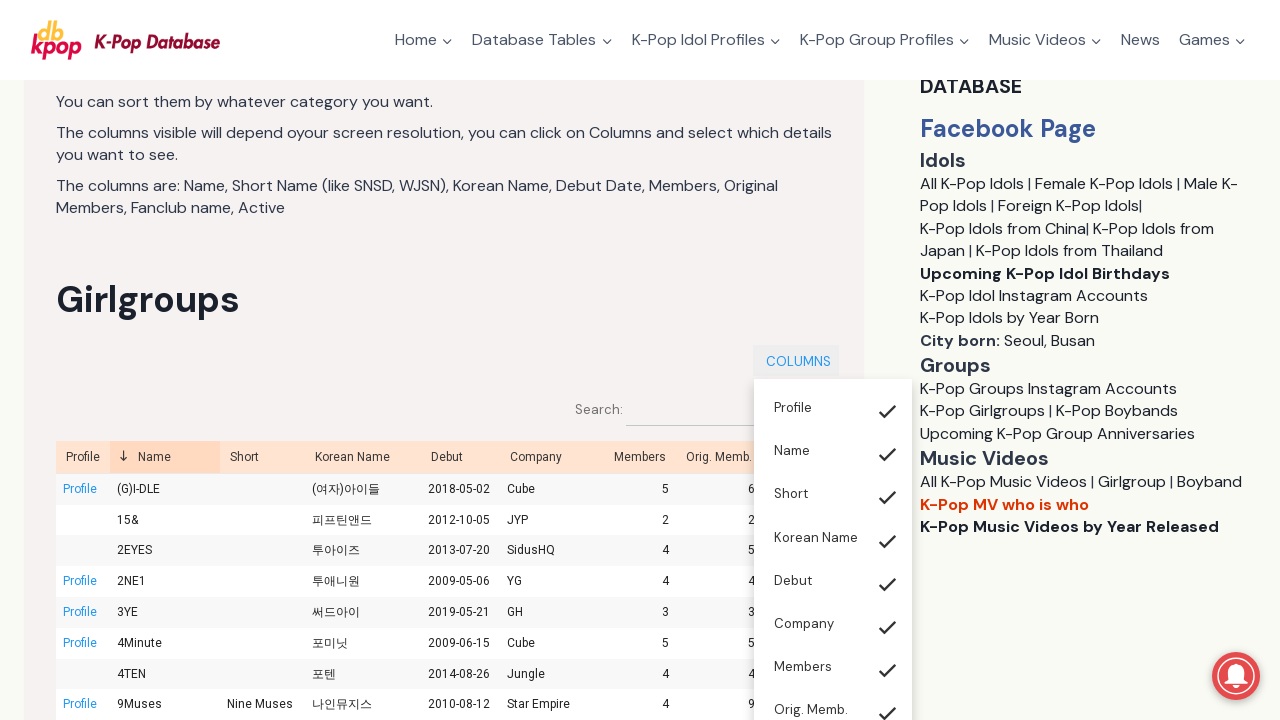

Toggled off column: Profile at (833, 408) on //*[@id="table_1_wrapper"]/div[1]/div[2]/div/button[1]
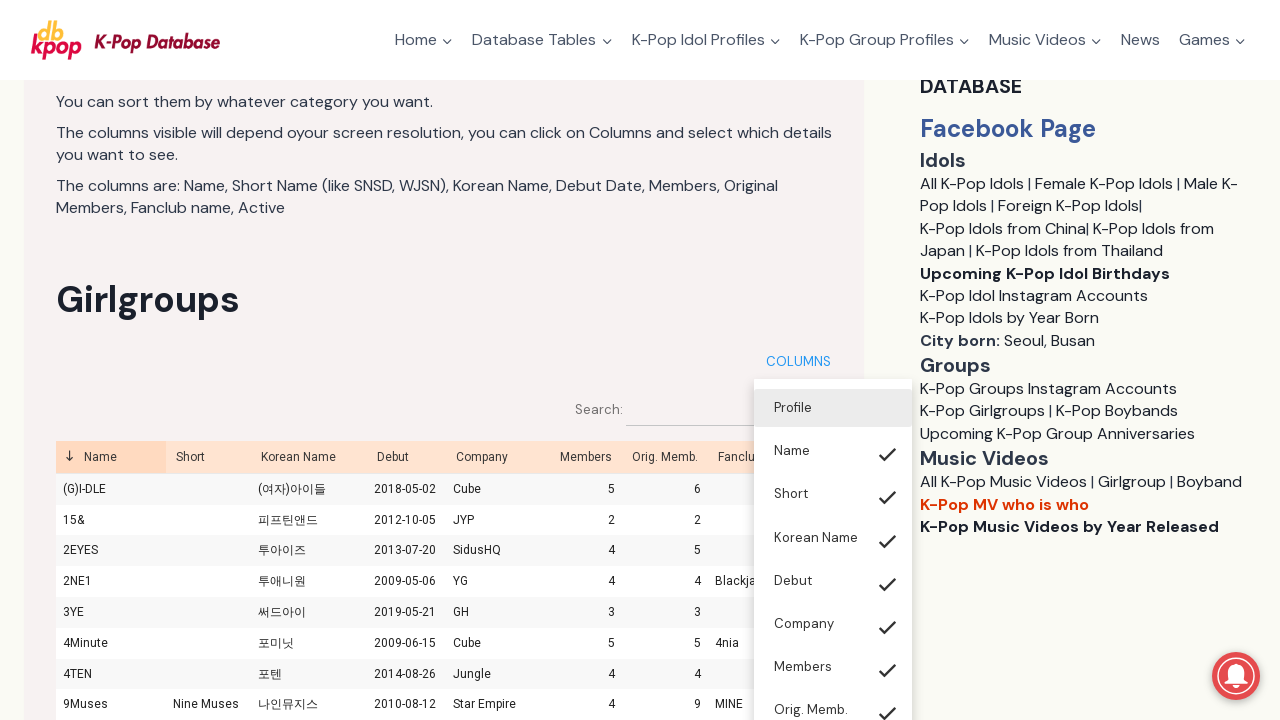

Toggled off column: Short Name at (833, 495) on //*[@id="table_1_wrapper"]/div[1]/div[2]/div/button[3]
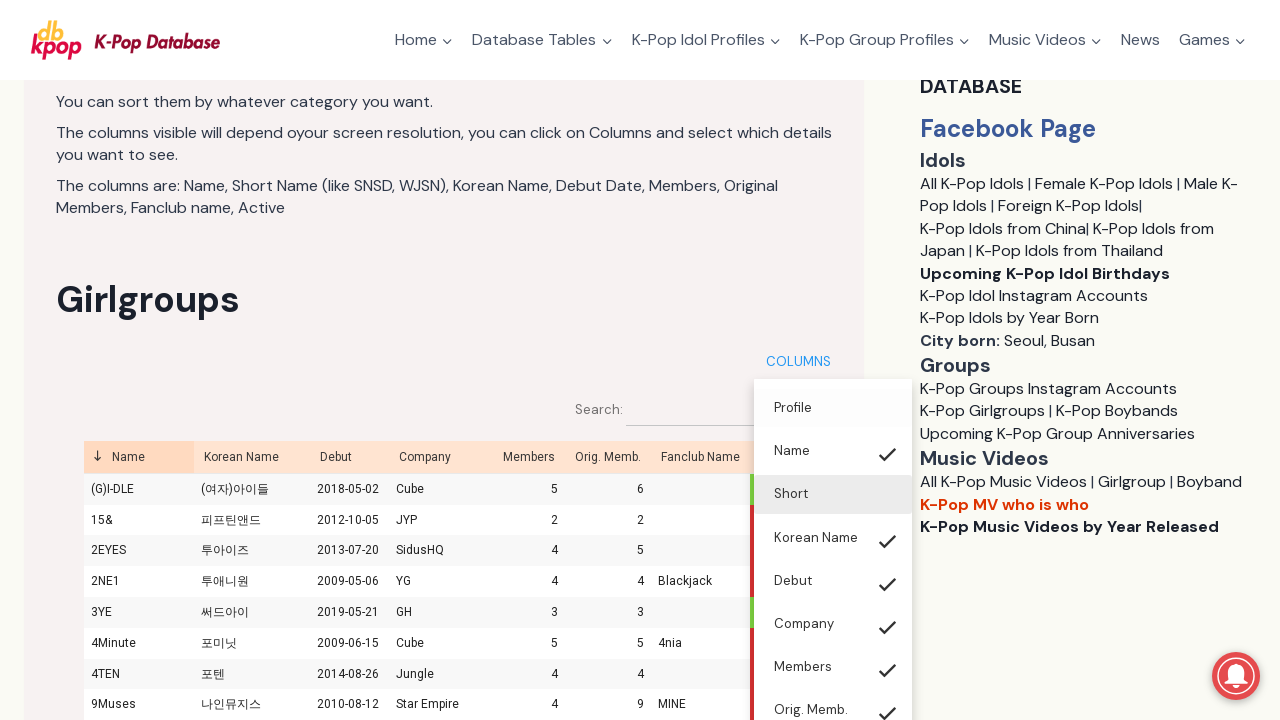

Toggled off column: Fanclub Name at (833, 361) on //*[@id="table_1_wrapper"]/div[1]/div[2]/div/button[9]
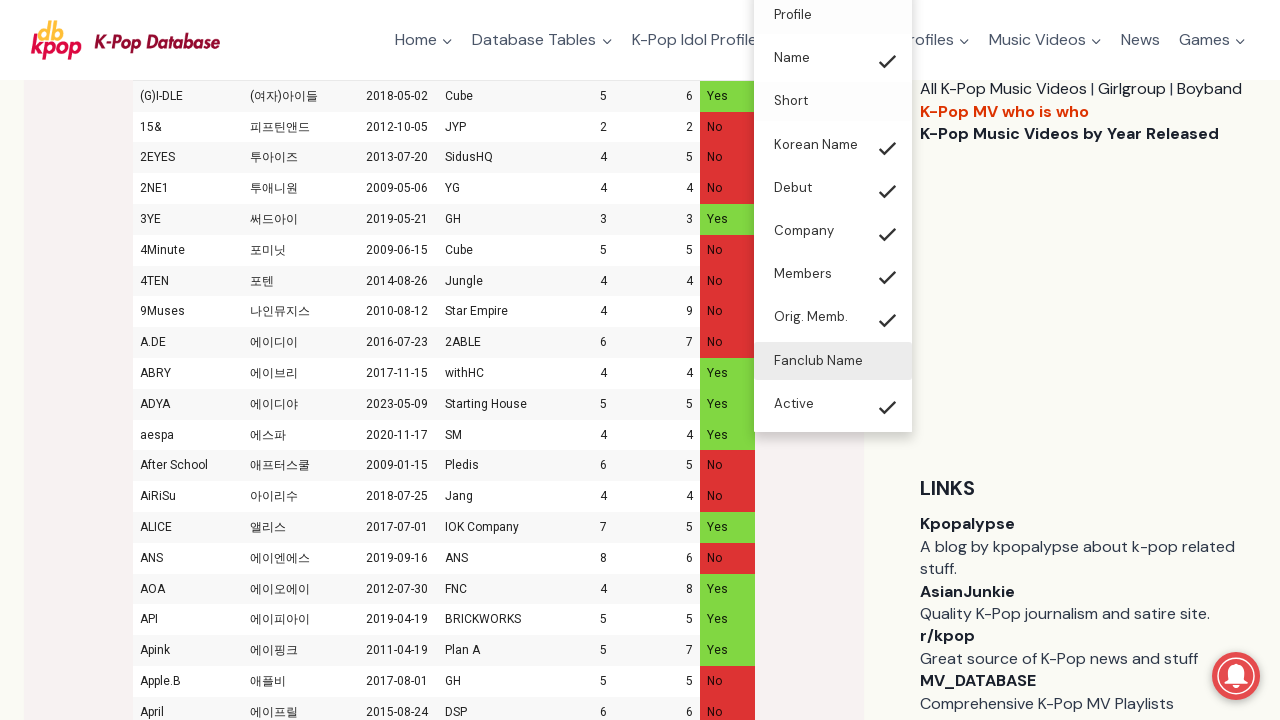

Table updated with hidden columns (Profile, Short Name, Fanclub Name)
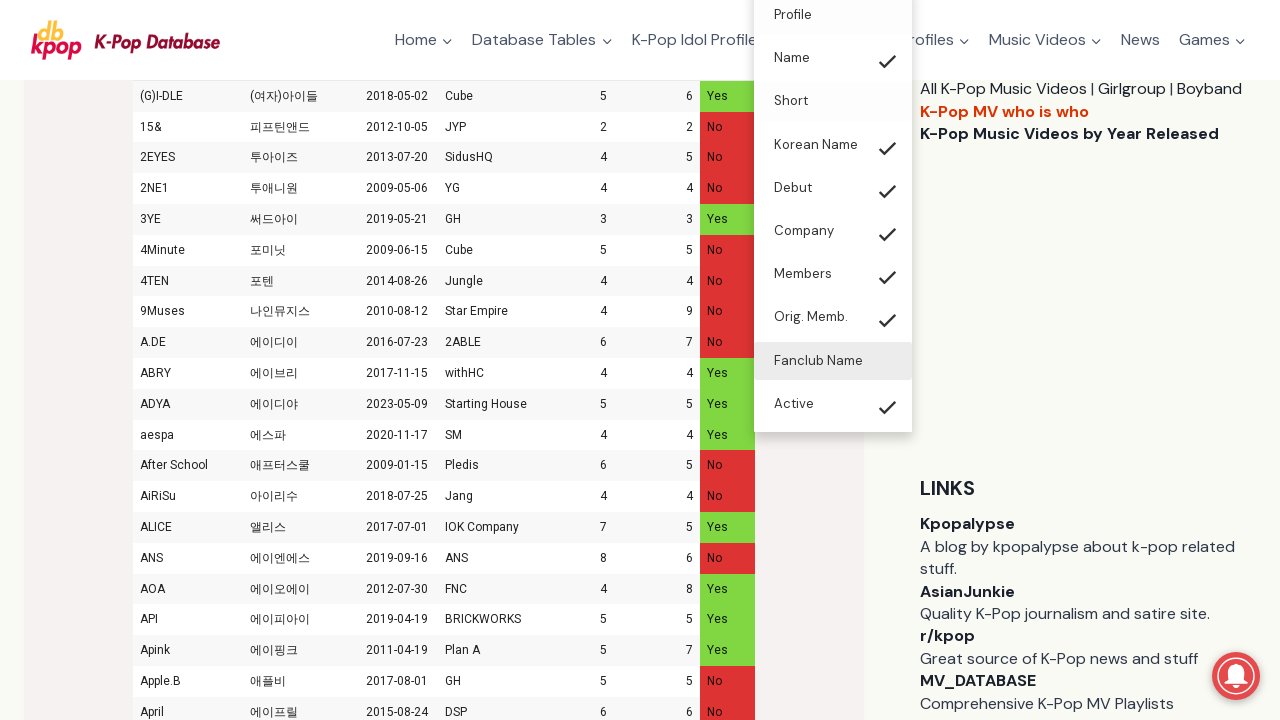

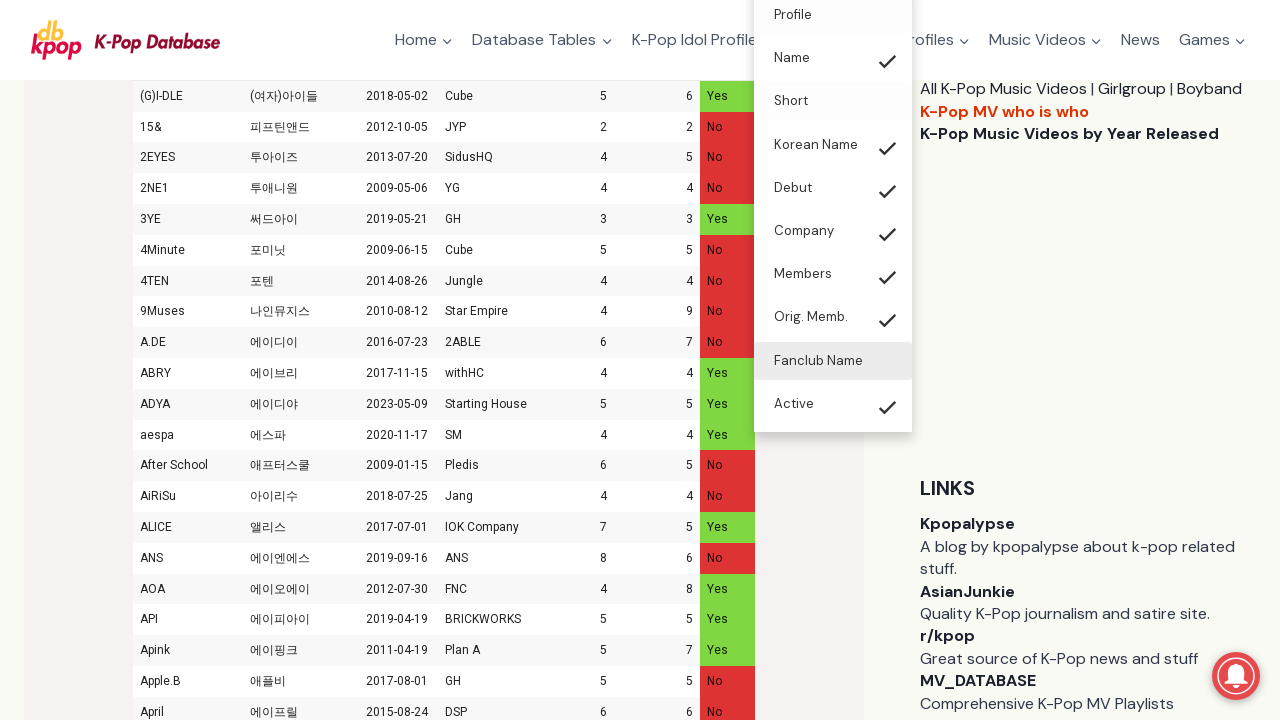